Tests The Skimm newsletter subscription by entering an email address and submitting the form

Starting URL: http://www.theskimm.com/

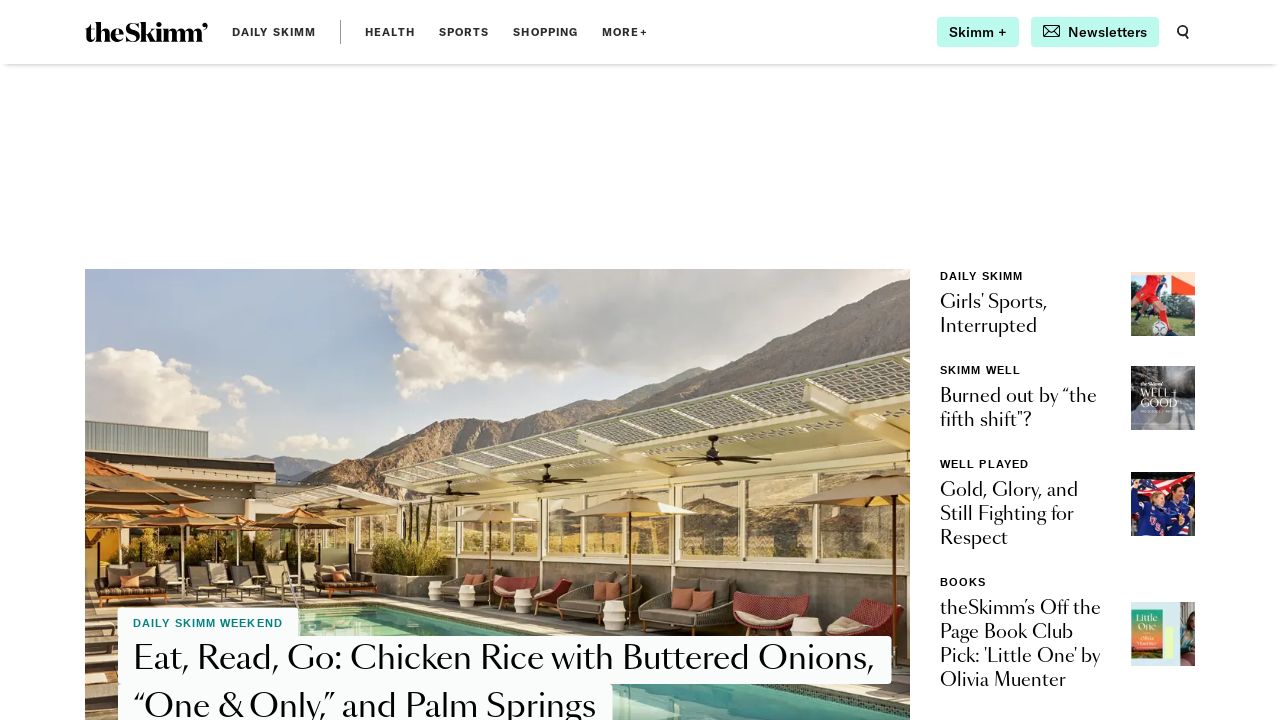

Cleared email input field on input[name='email']
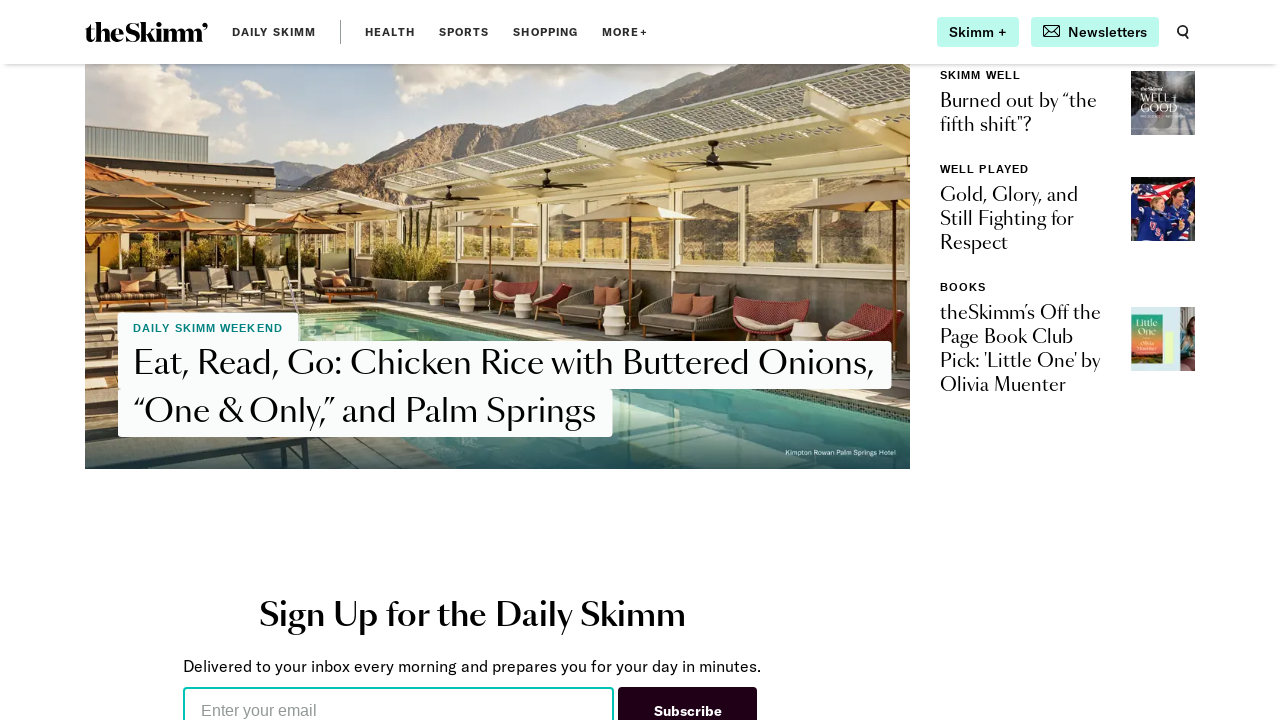

Filled email field with 'skimm_reader_5621@example.com' on input[name='email']
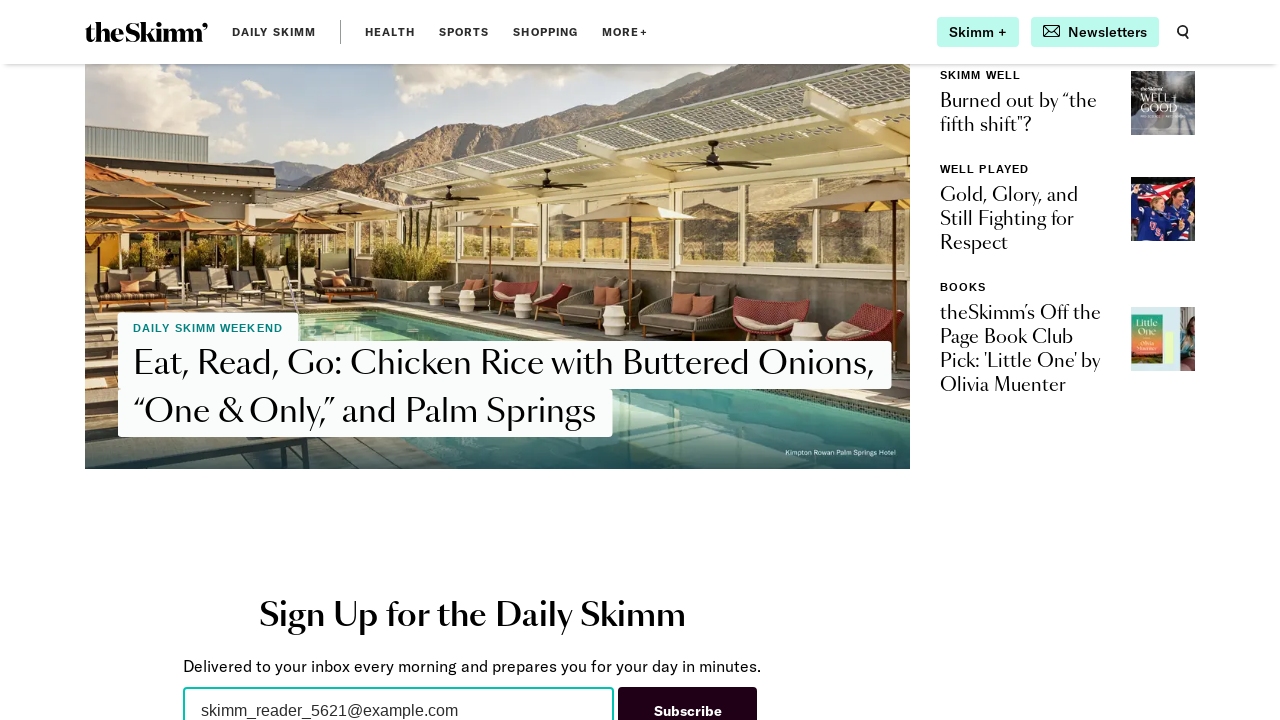

Pressed Enter to submit The Skimm newsletter subscription form on input[name='email']
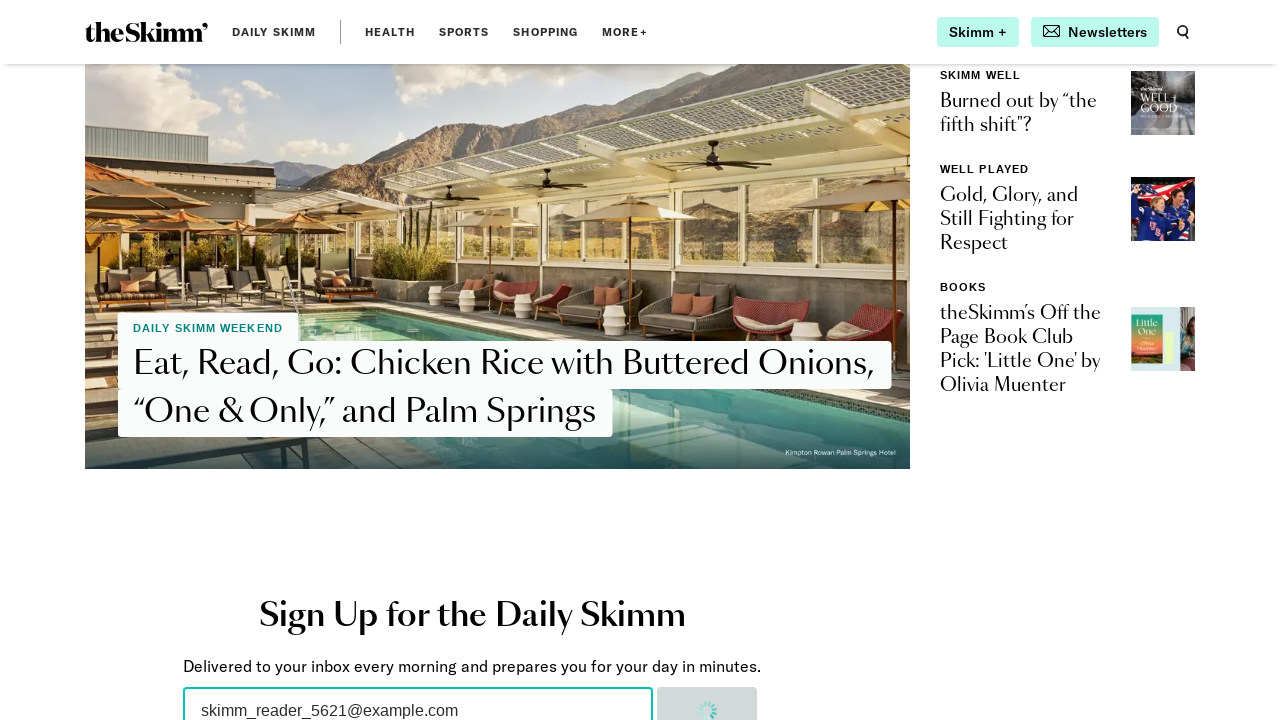

Waited 1 second for subscription response
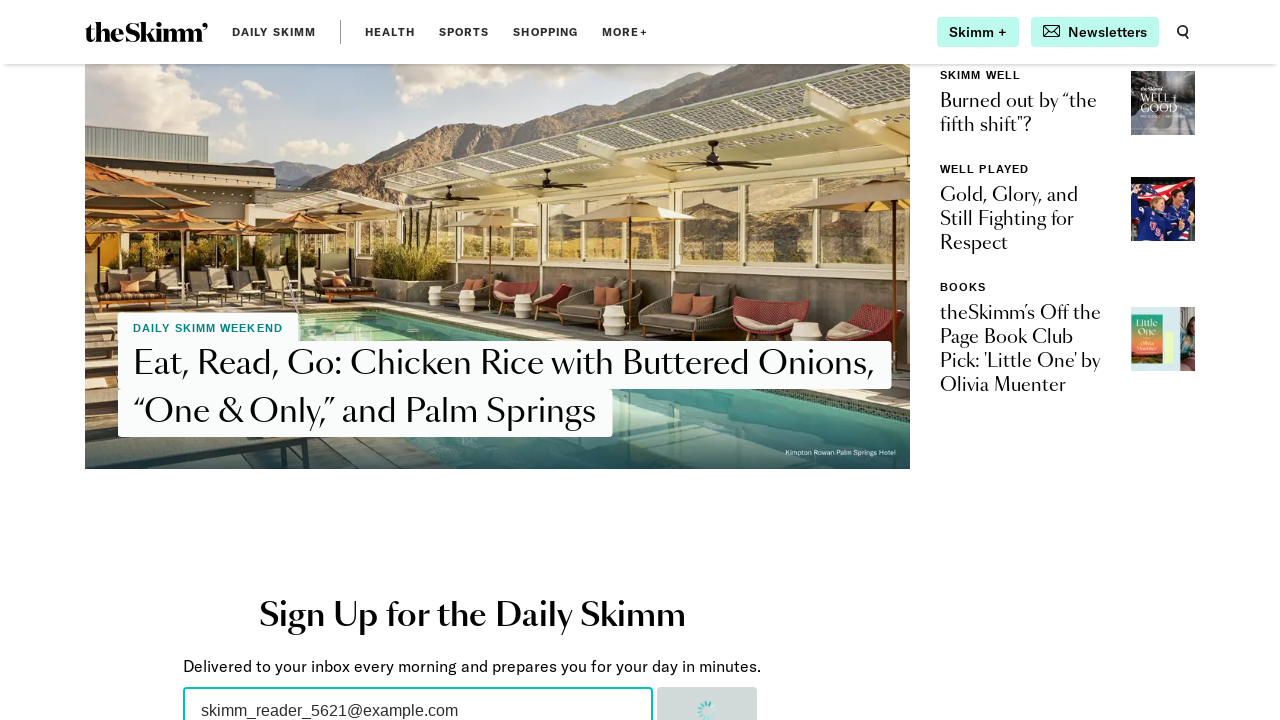

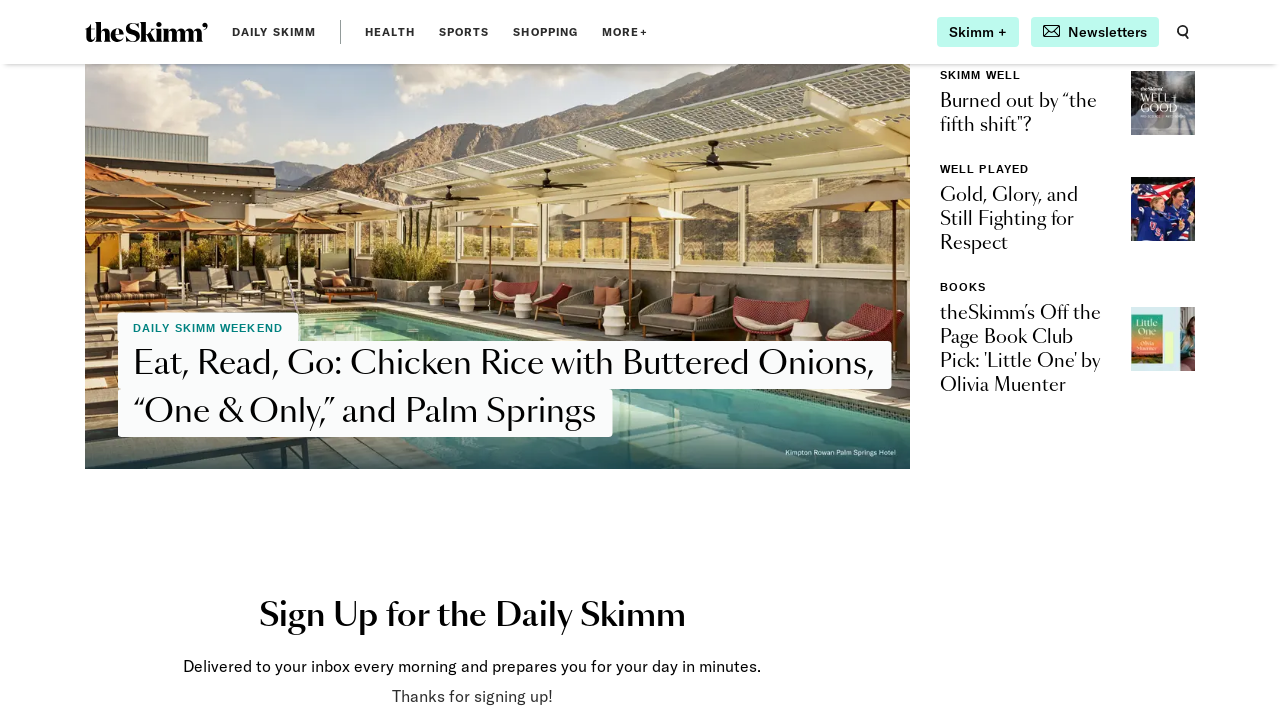